Tests context menu functionality by right-clicking on the designated area and handling the resulting alert

Starting URL: https://the-internet.herokuapp.com/

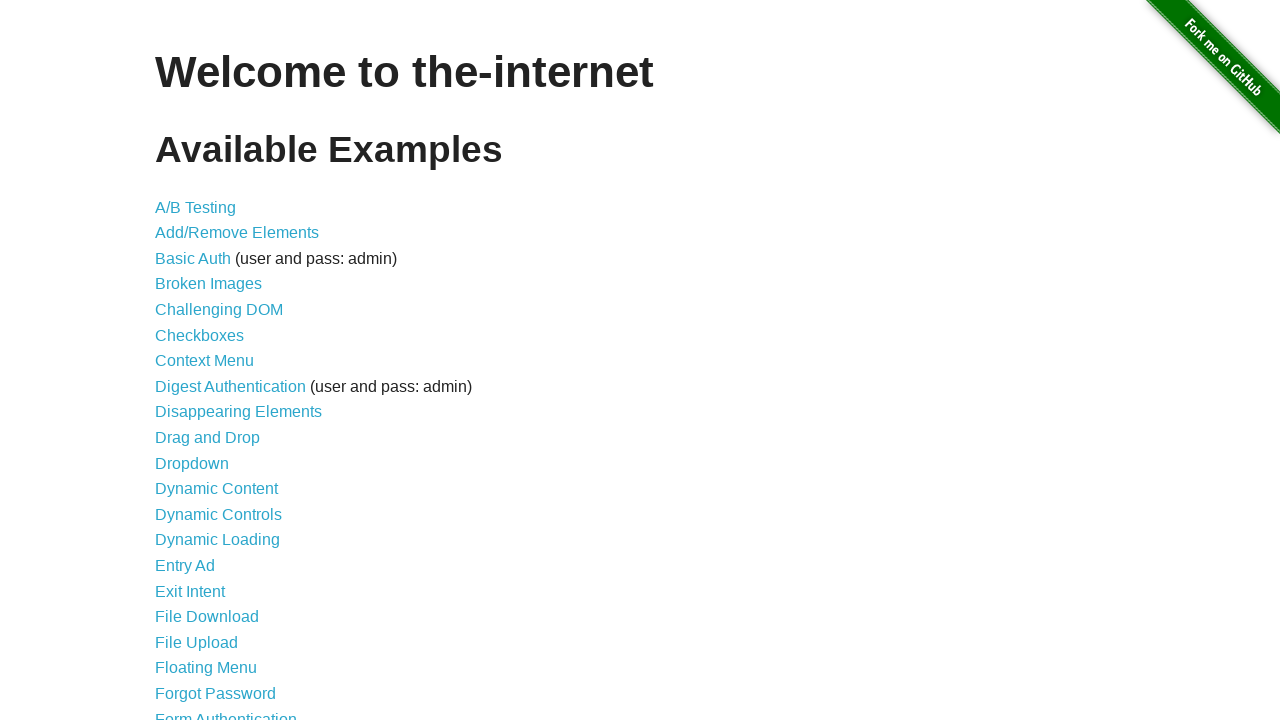

Clicked on Context Menu link at (204, 361) on a[href='/context_menu']
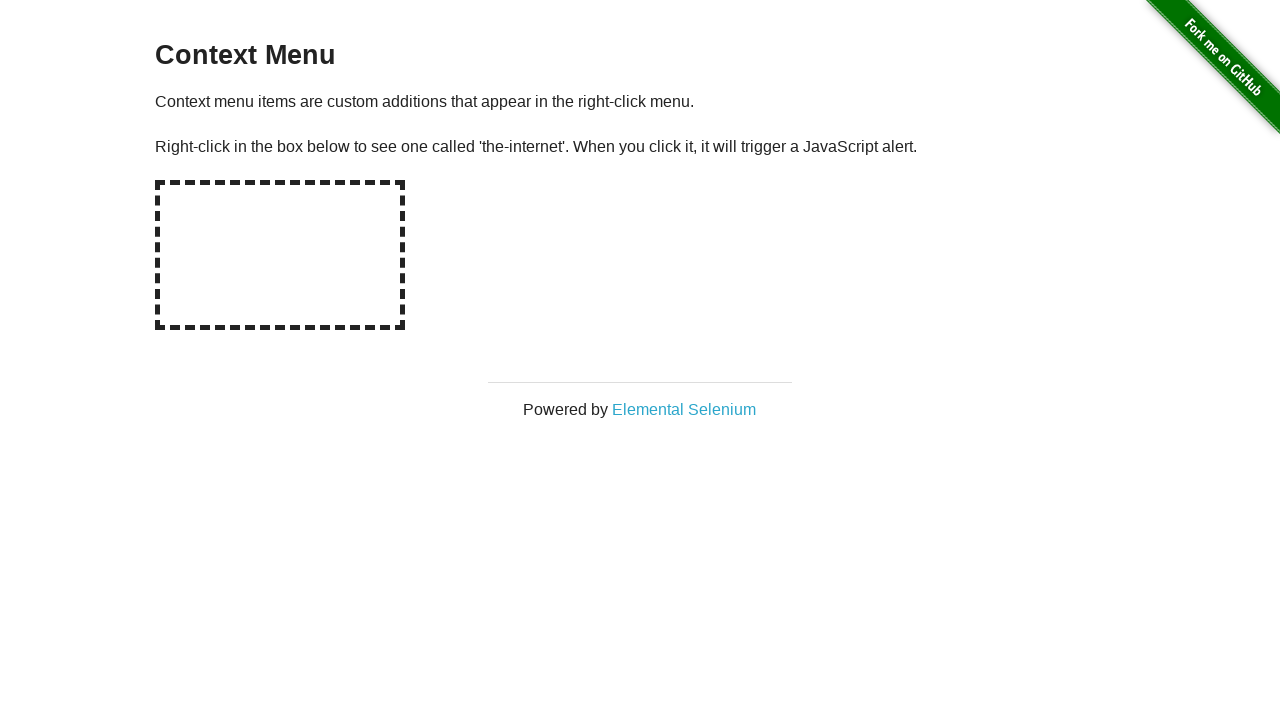

Set up dialog handler to accept alerts
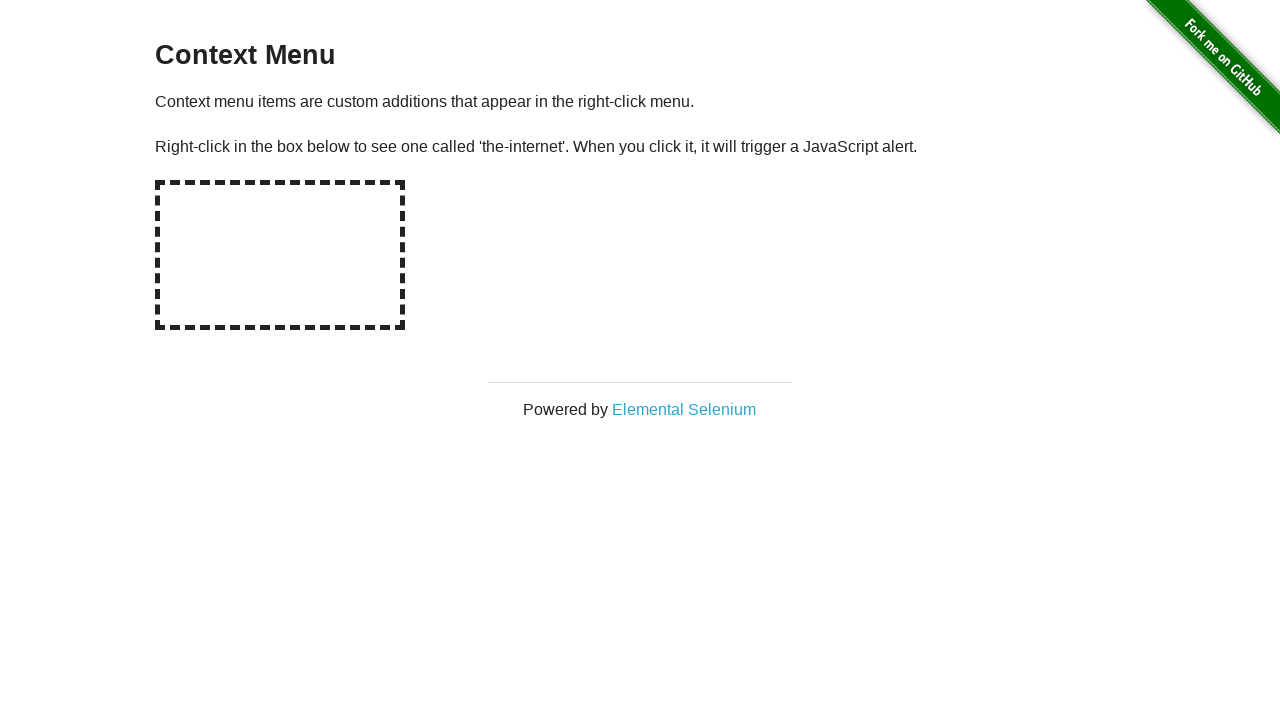

Right-clicked on the hot spot area to open context menu at (280, 255) on #hot-spot
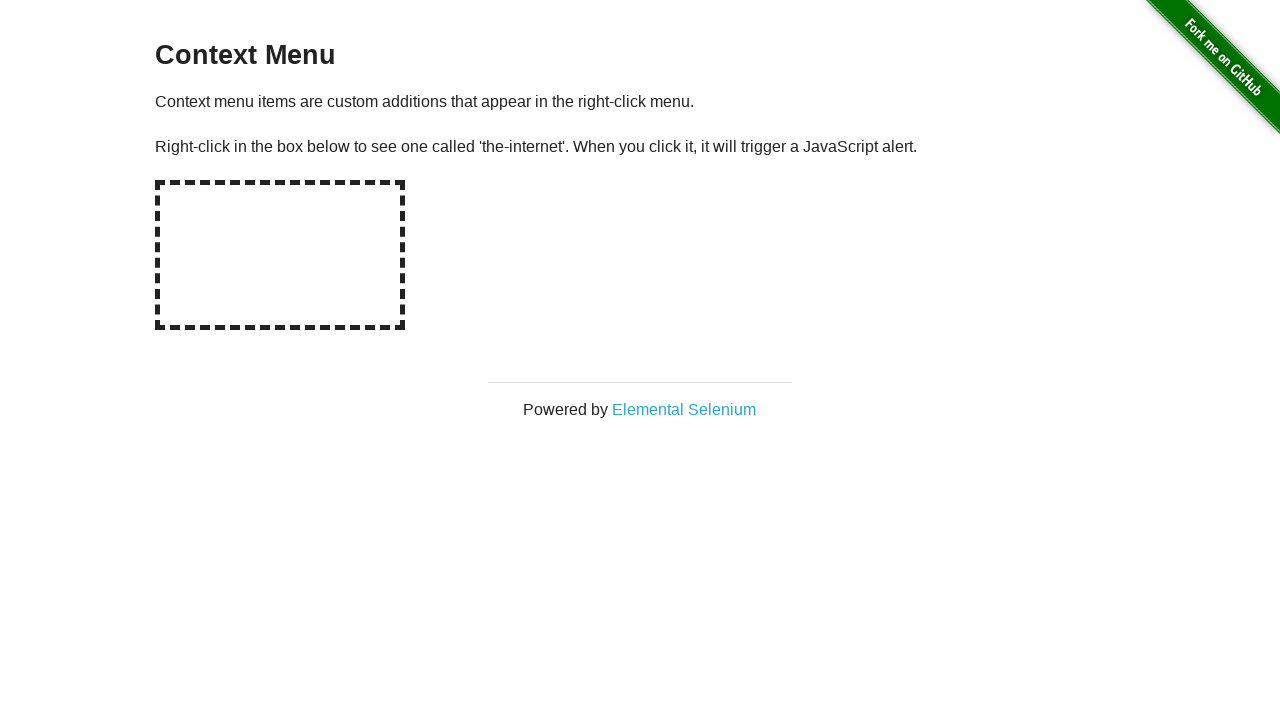

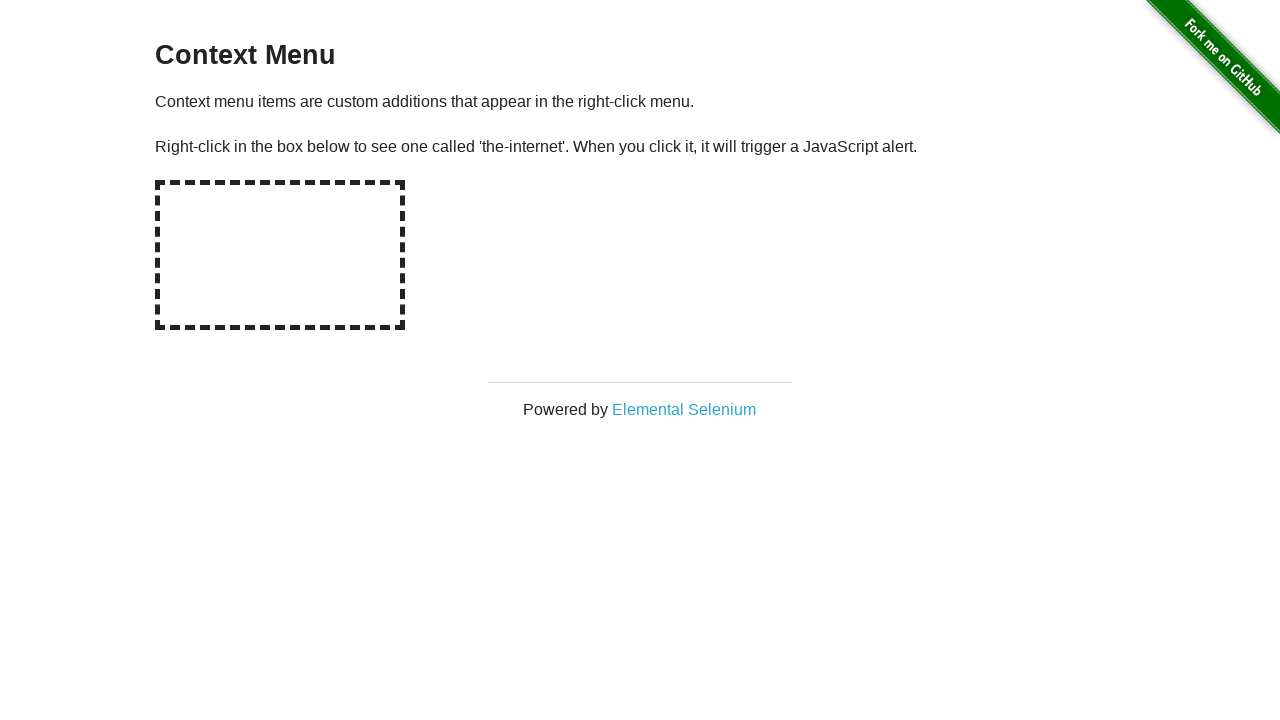